Tests a JavaScript prompt dialog by entering text into the prompt, accepting it, and verifying the entered text is displayed

Starting URL: https://automationfc.github.io/basic-form/index.html

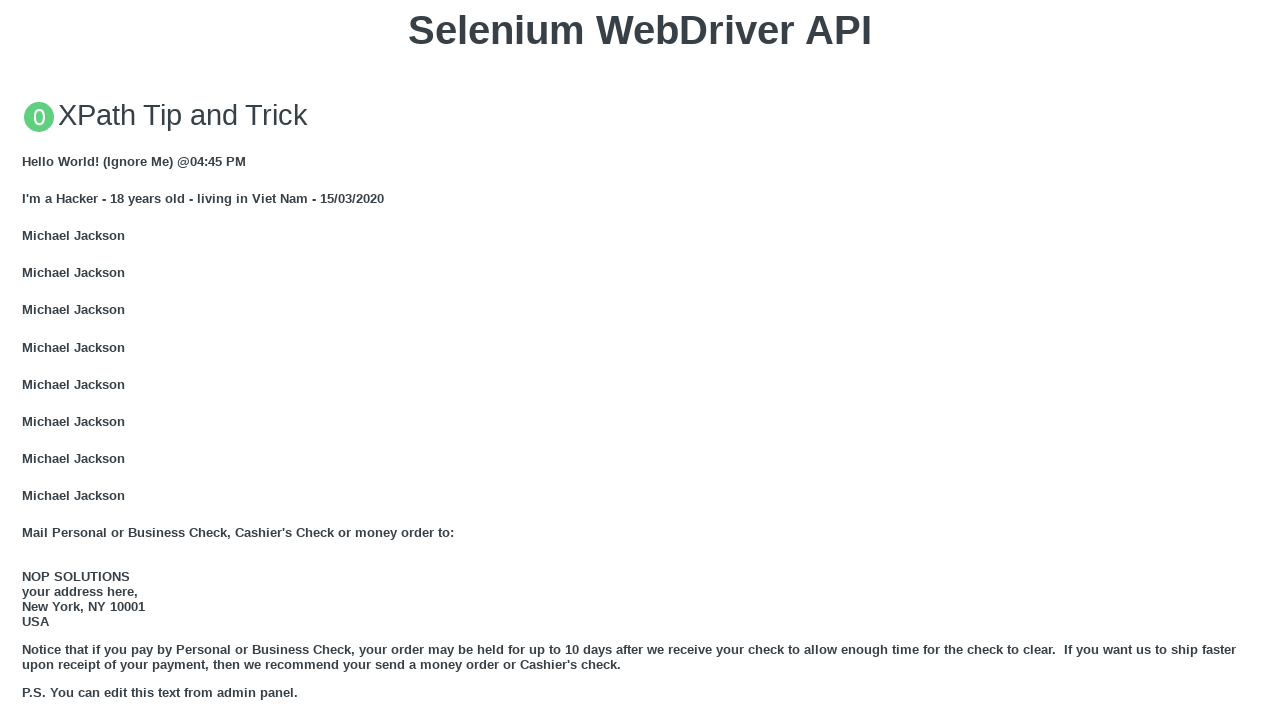

Set up dialog handler to accept prompt with text 'uchiha_itachi'
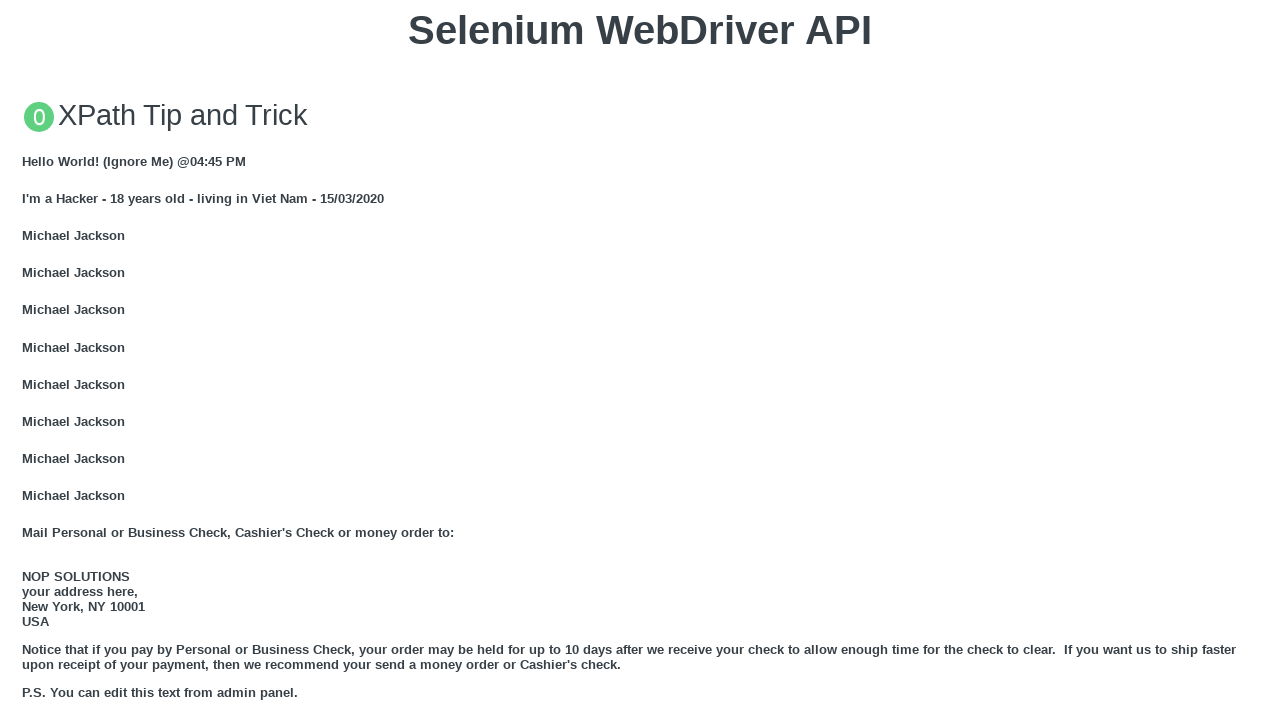

Clicked button to trigger JavaScript prompt dialog at (640, 360) on xpath=//button[@onclick='jsPrompt()']
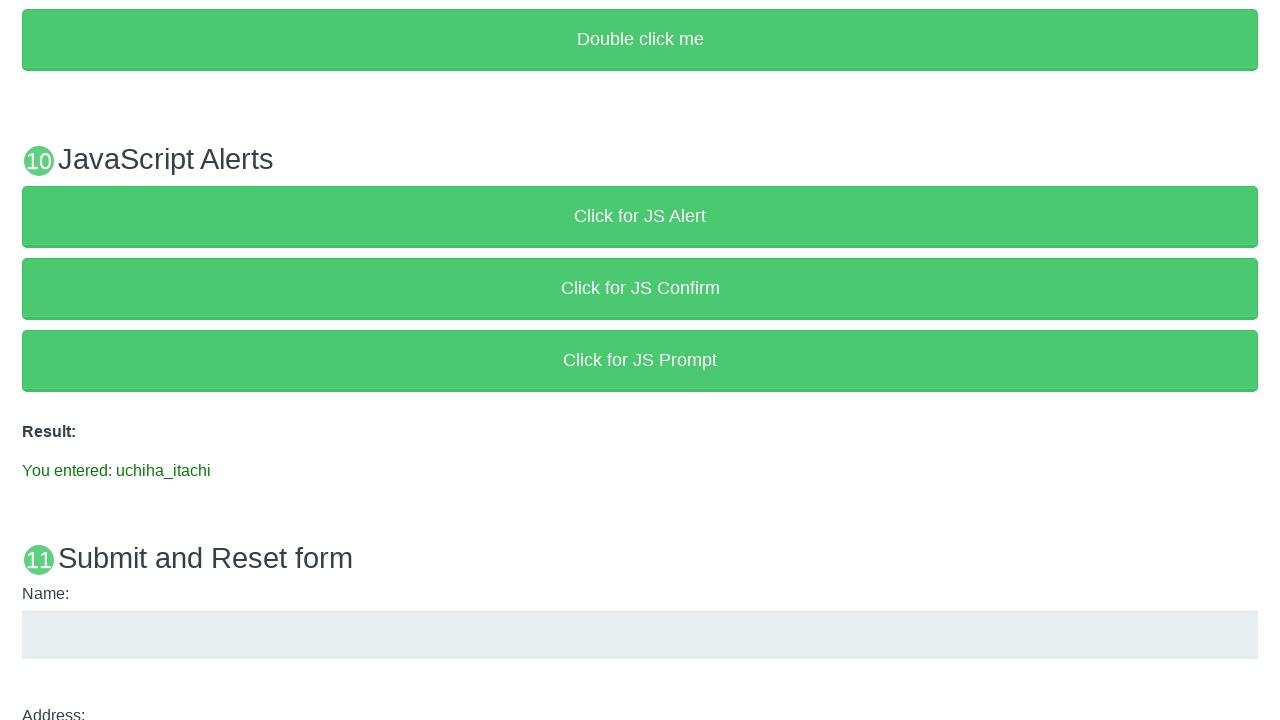

Result message element appeared on page
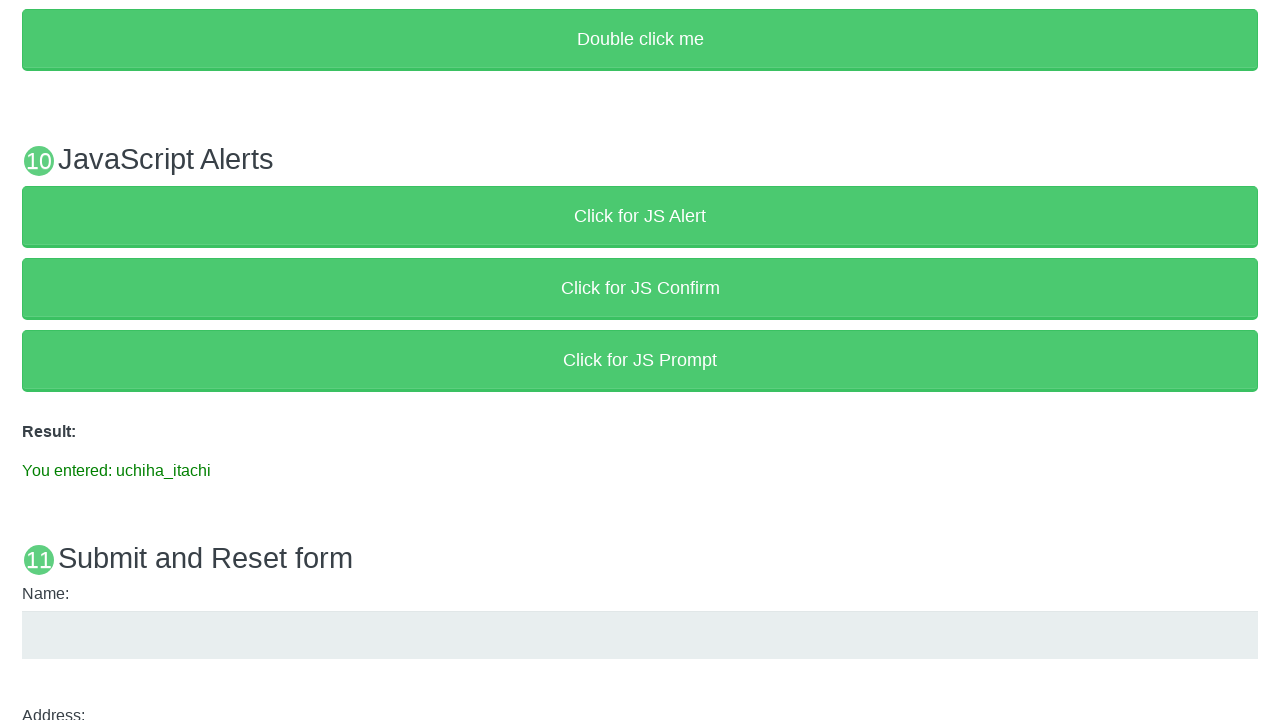

Verified that result message displays 'You entered: uchiha_itachi'
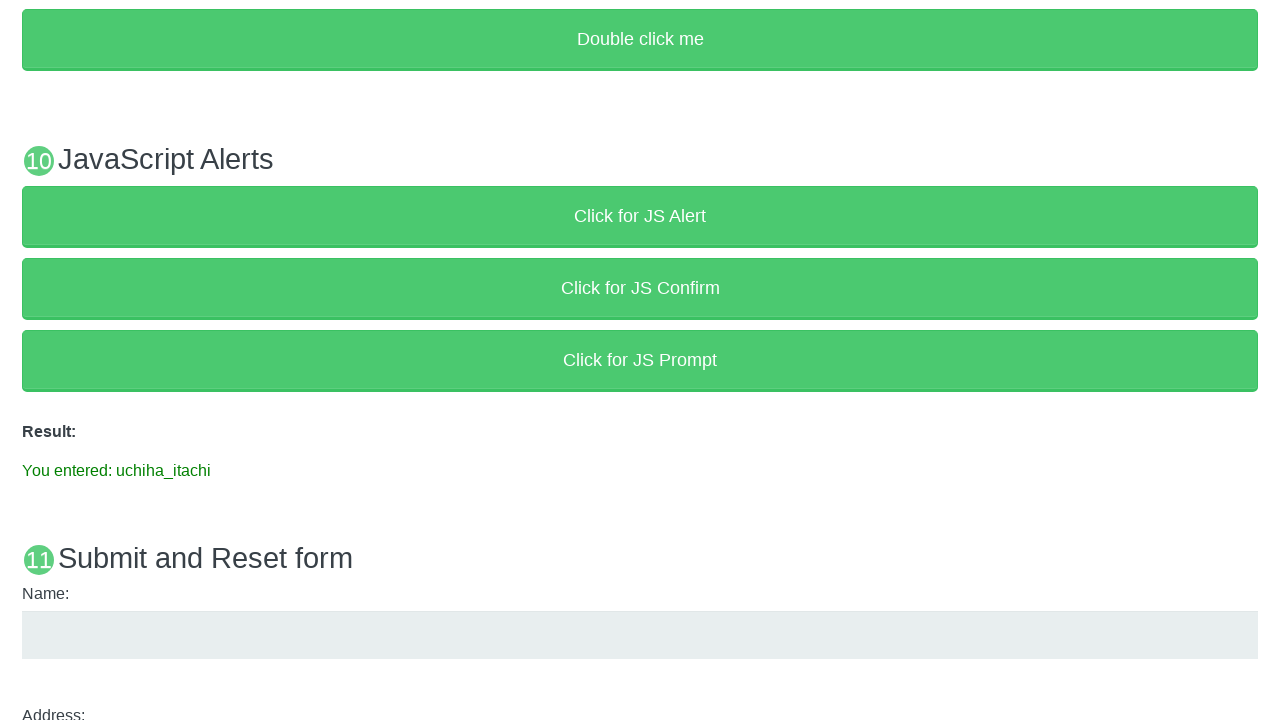

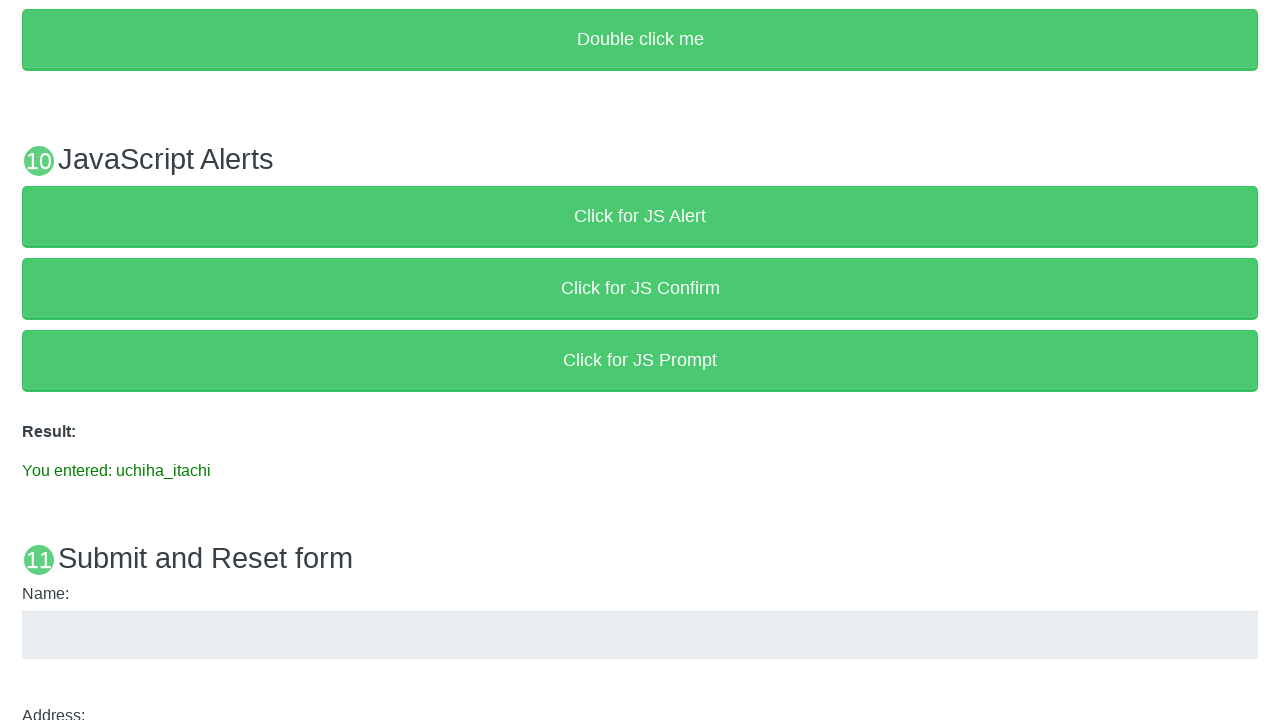